Navigates to WebDriverIO homepage and verifies the Get Started button is clickable

Starting URL: https://webdriver.io

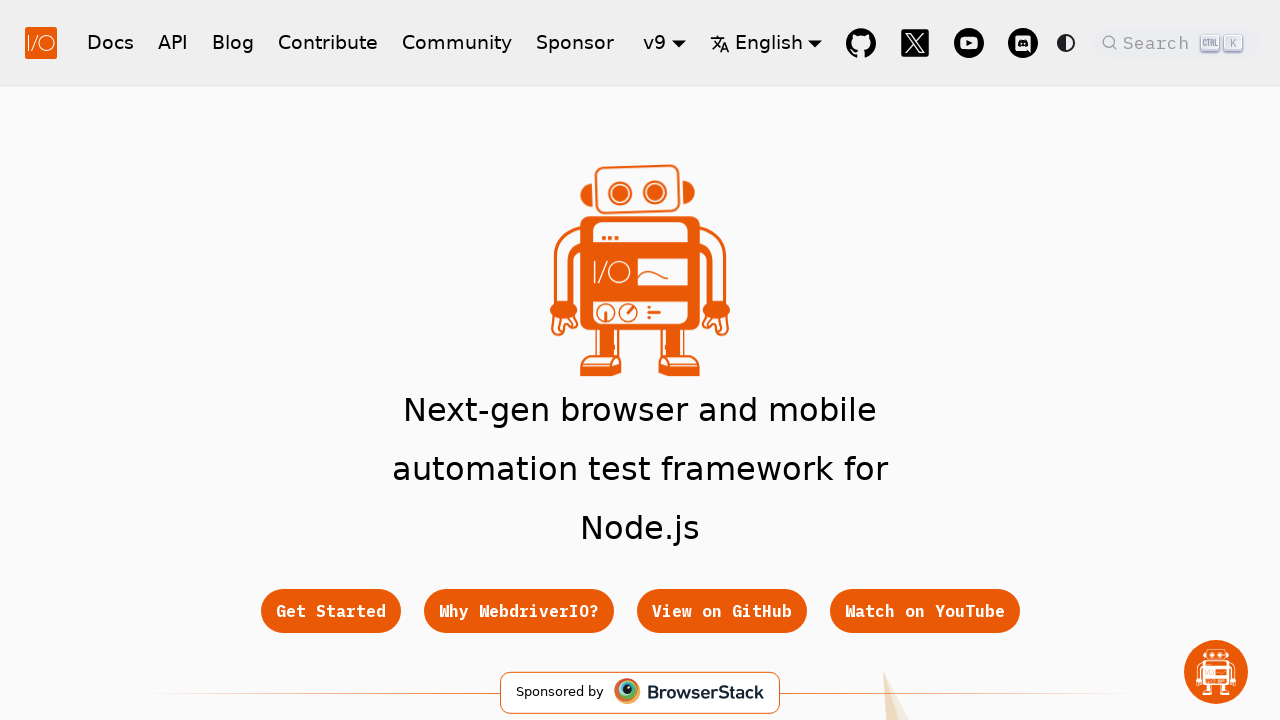

Waited for Get Started button to be visible
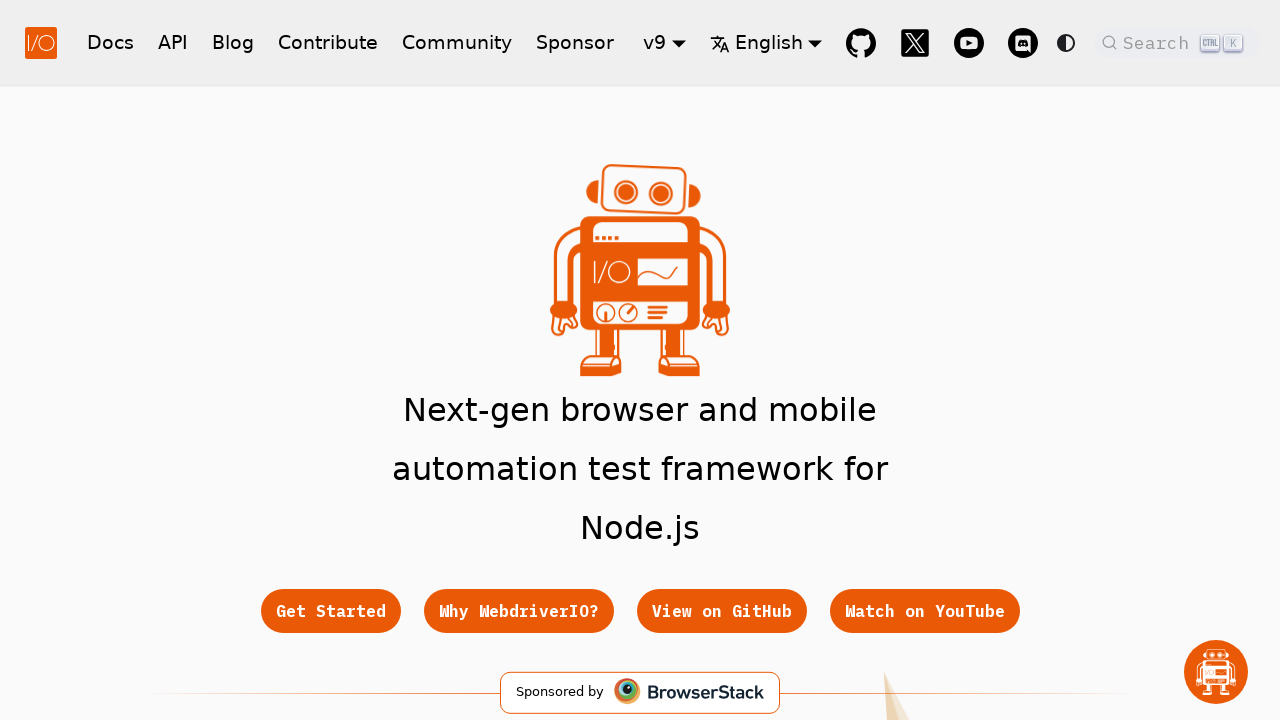

Verified Get Started button is visible on the page
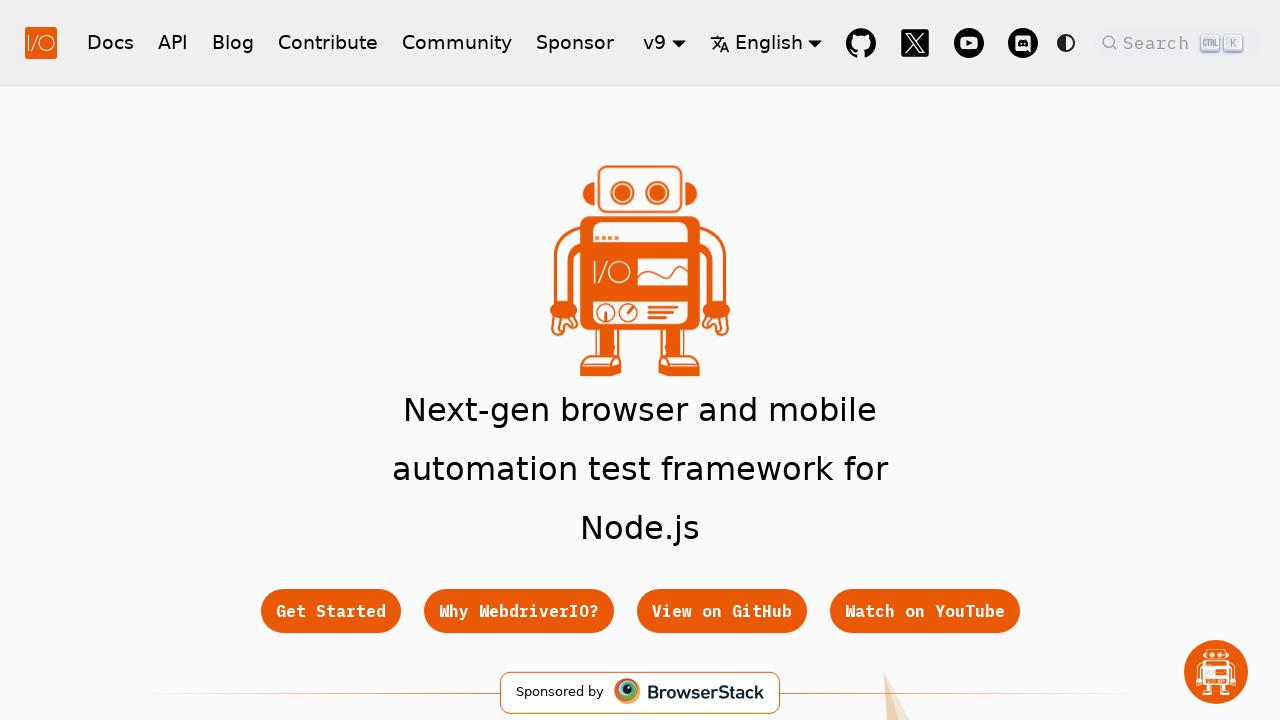

Verified Get Started button is enabled and clickable
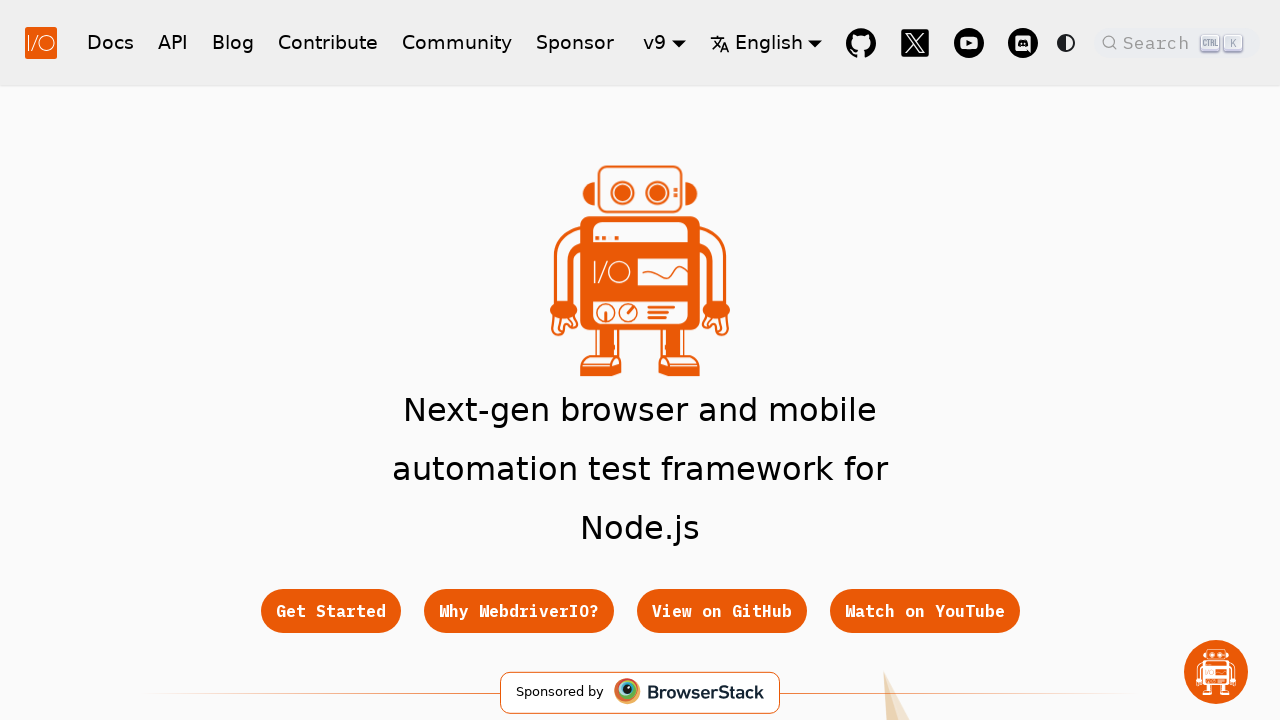

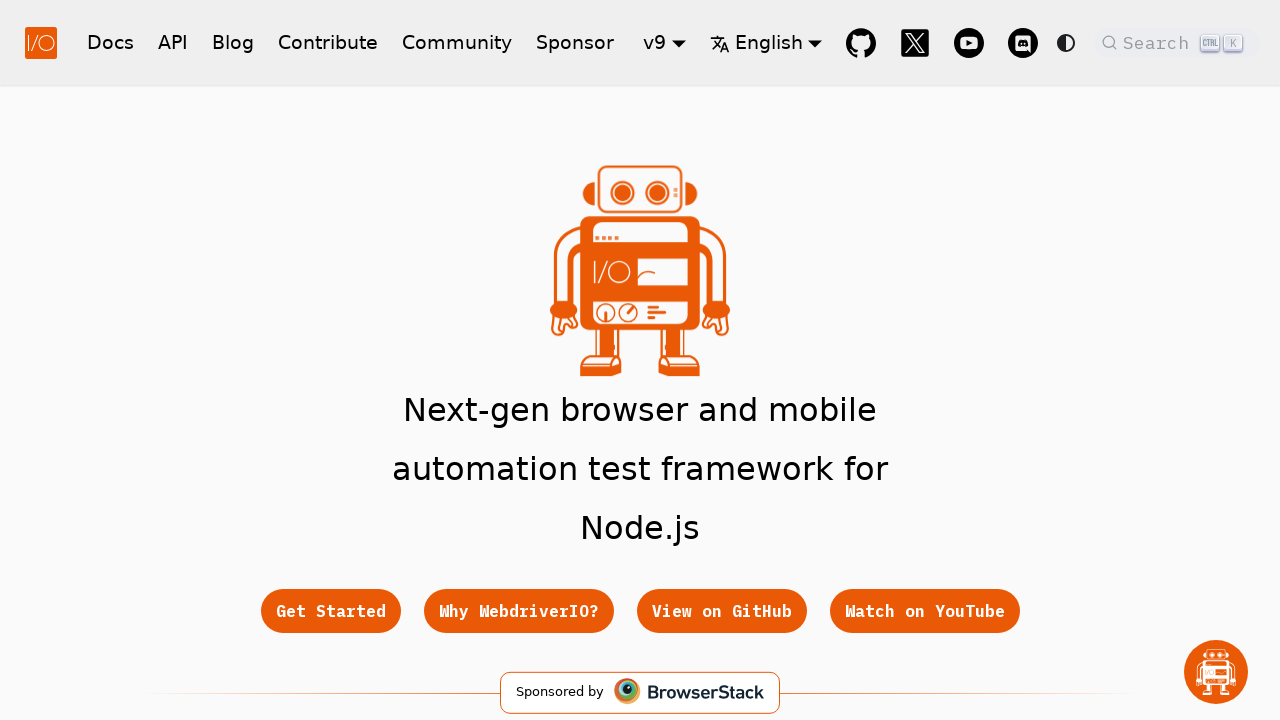